Tests the age form by entering a name and age, submitting the form, and verifying the result message.

Starting URL: https://kristinek.github.io/site/examples/age

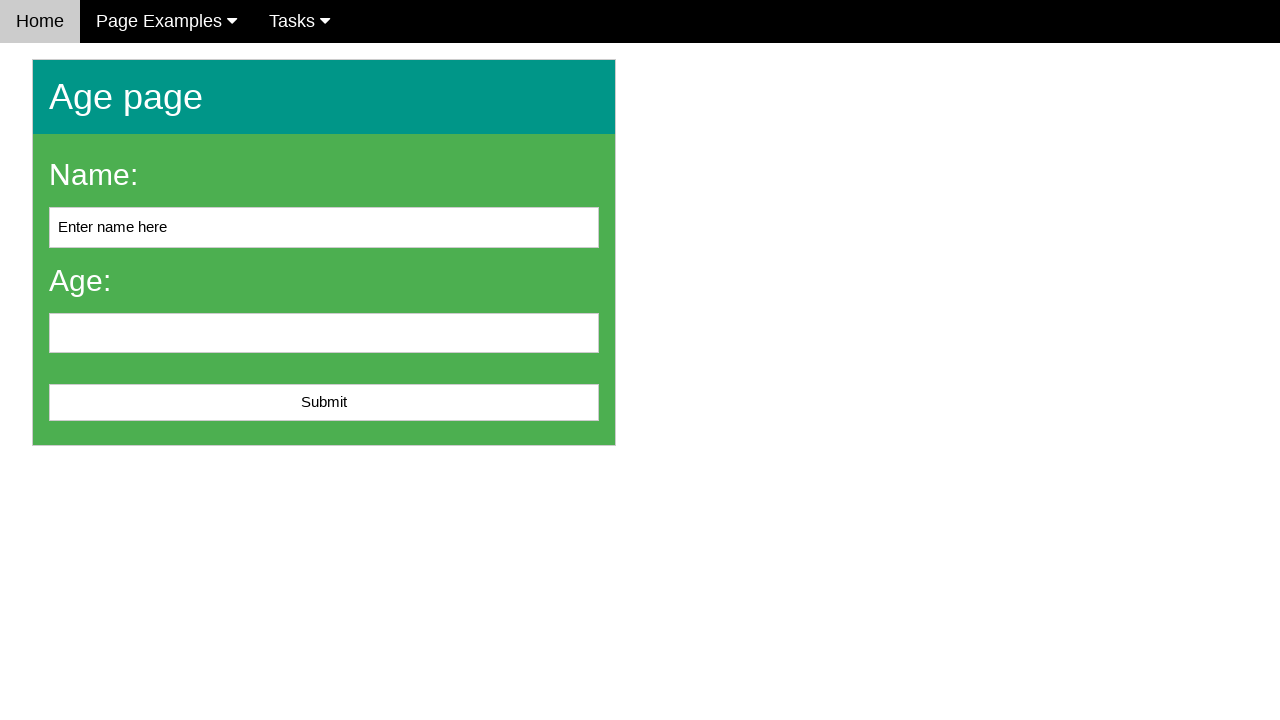

Cleared the name input field on #name
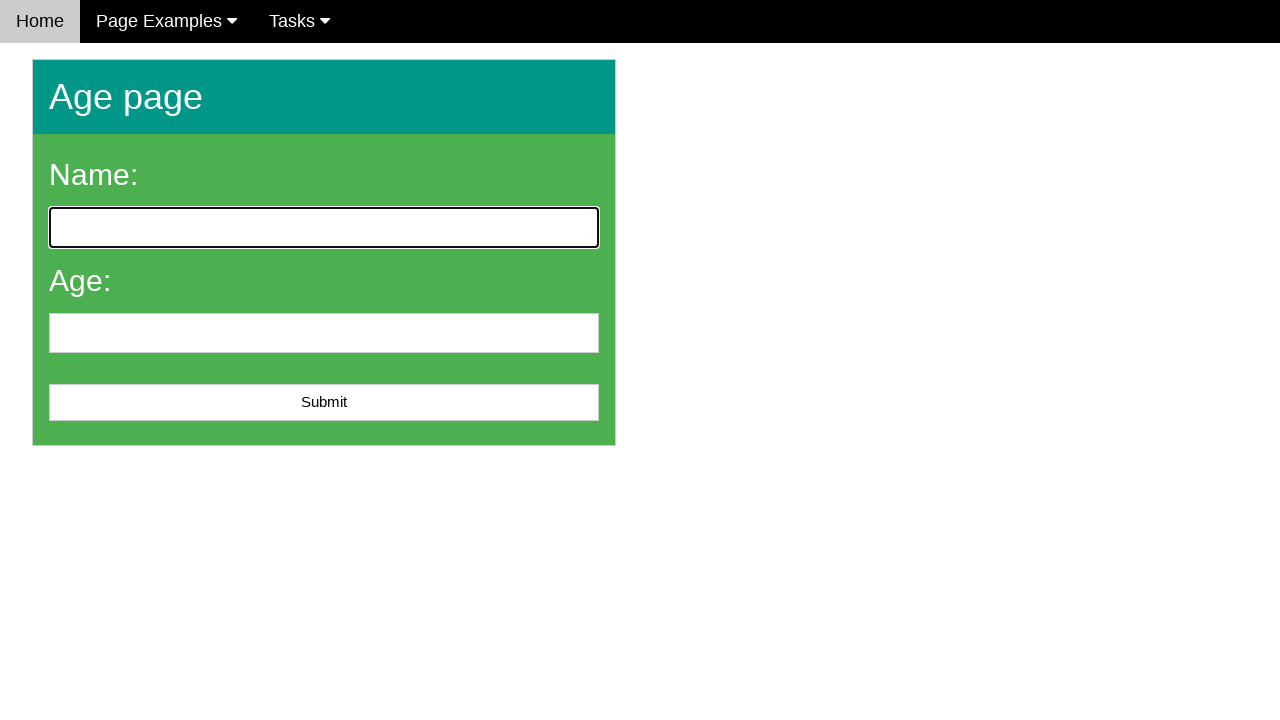

Filled name field with 'JohnDoe' on #name
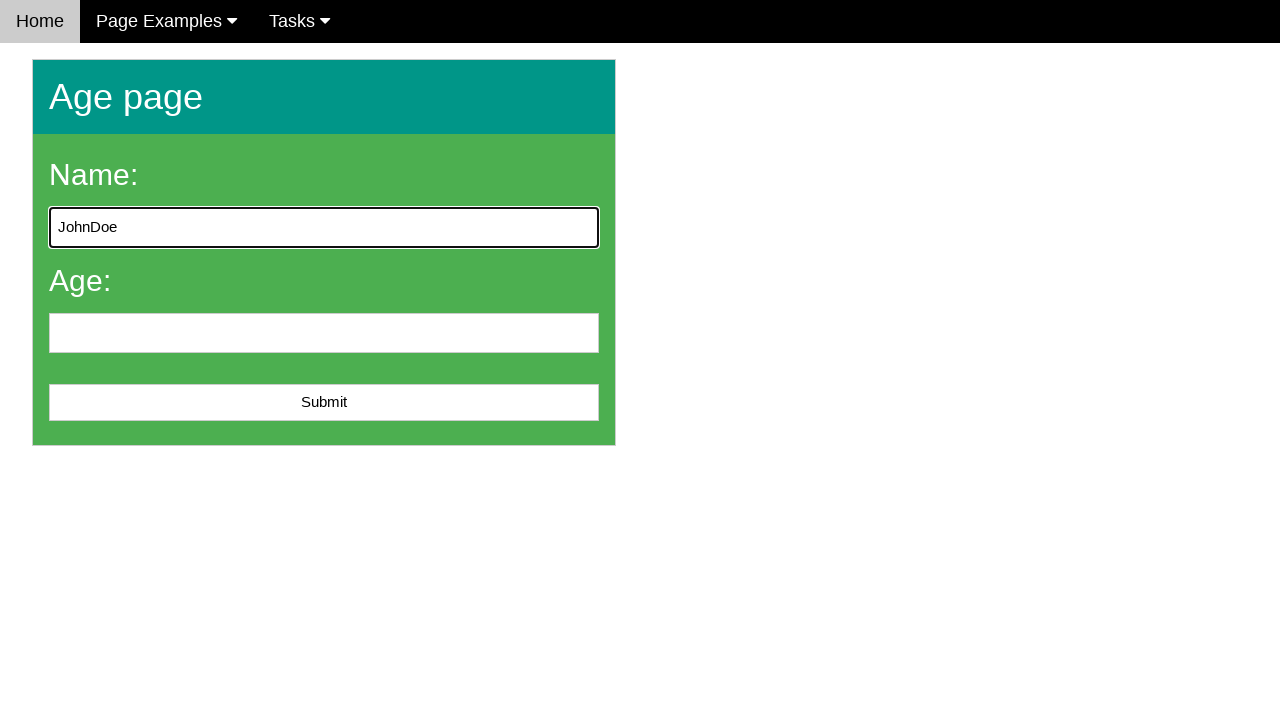

Filled age field with '25' on #age
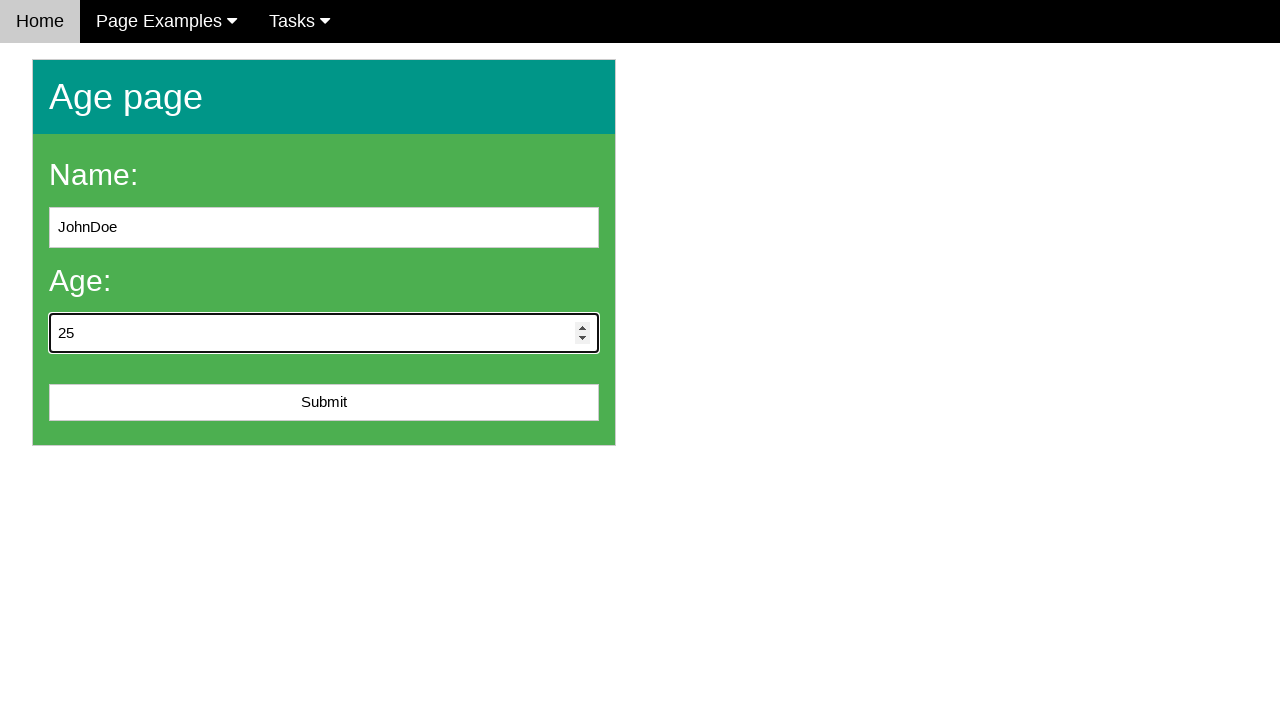

Clicked the submit button at (324, 403) on #submit
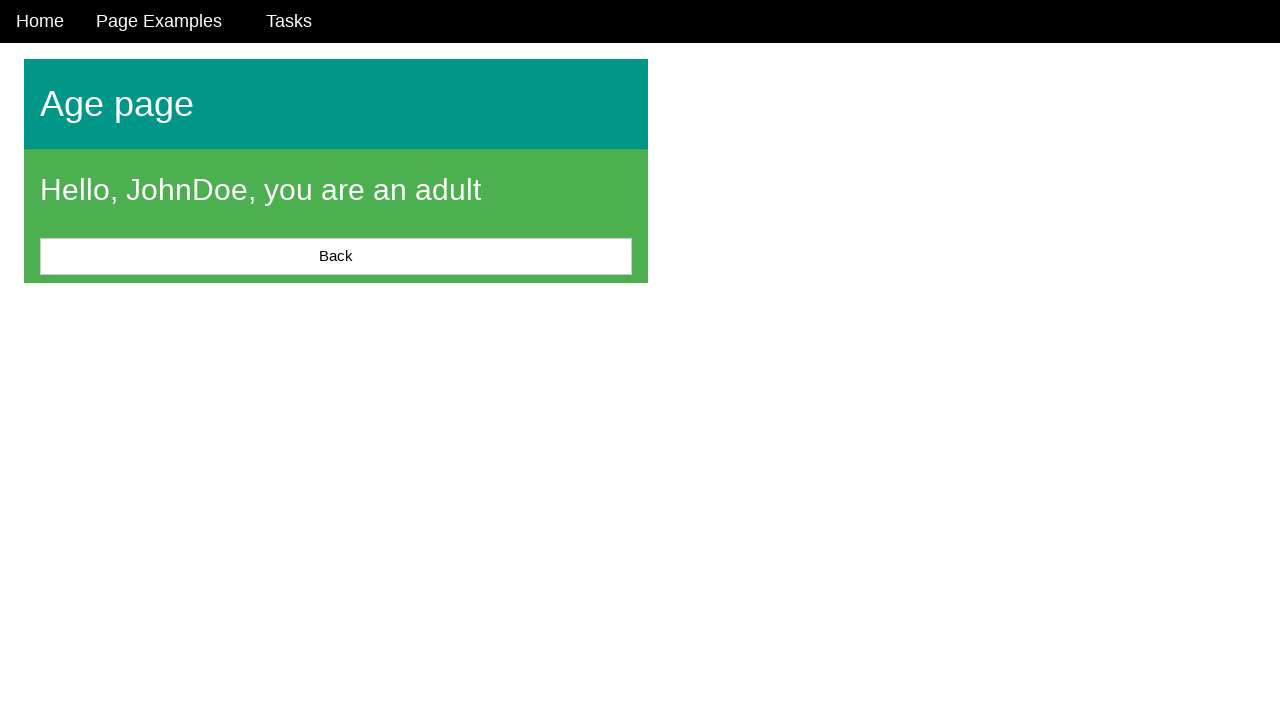

Located the result message element
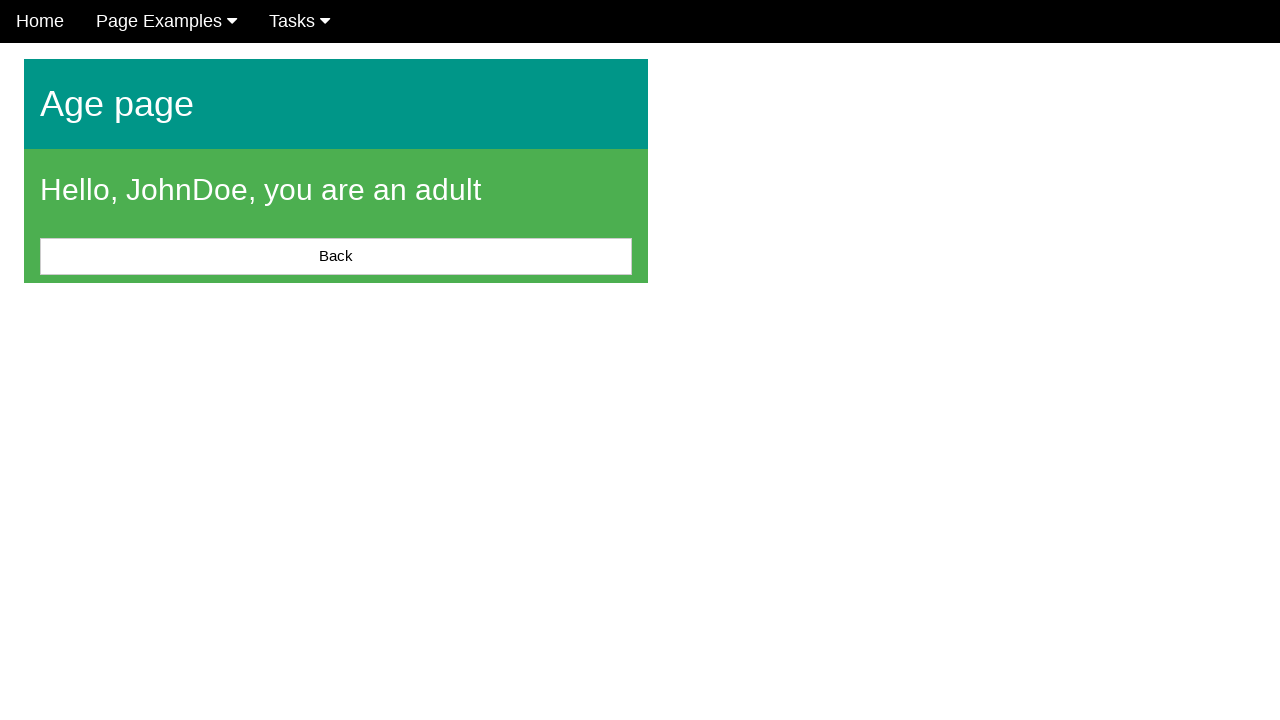

Result message element appeared on the page
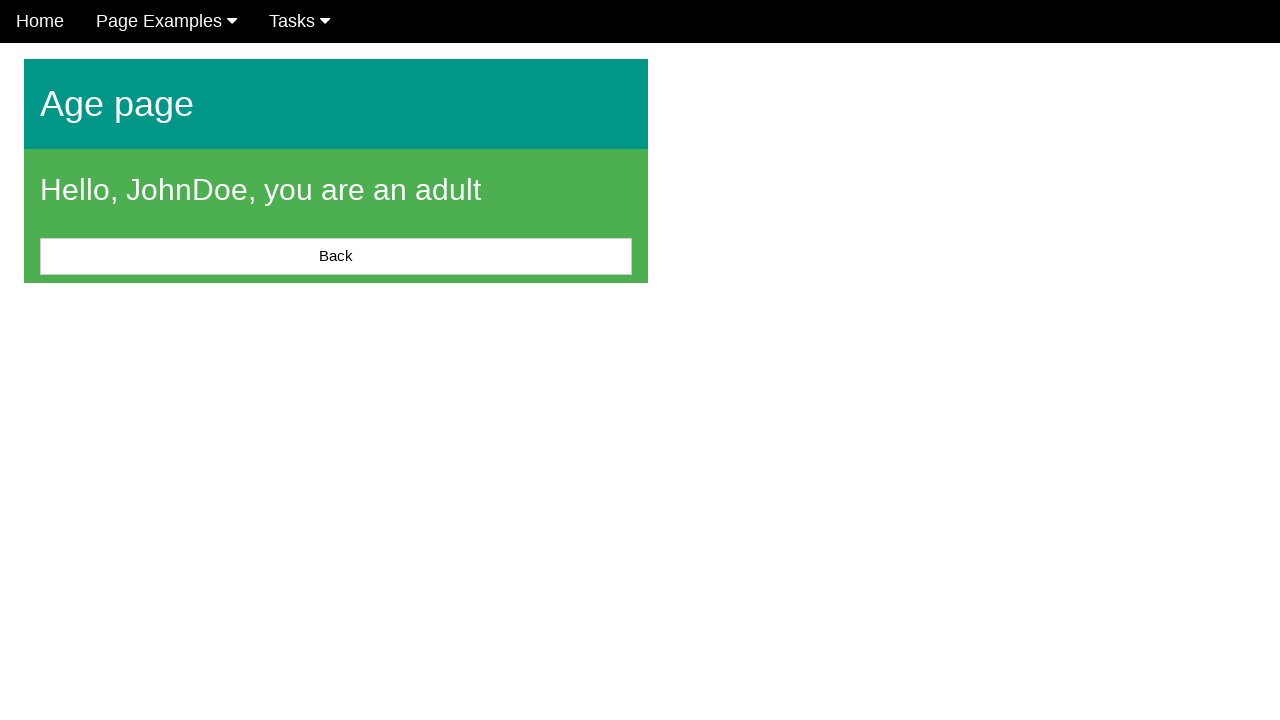

Verified that the result message is not empty
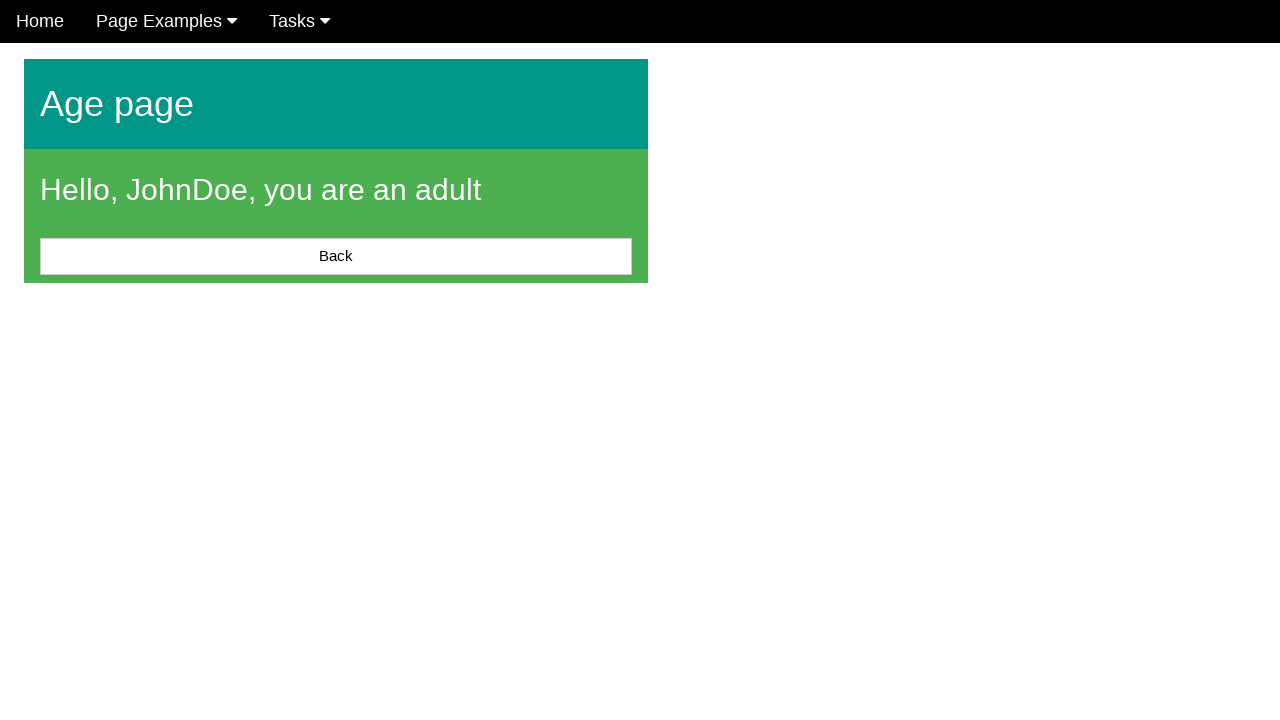

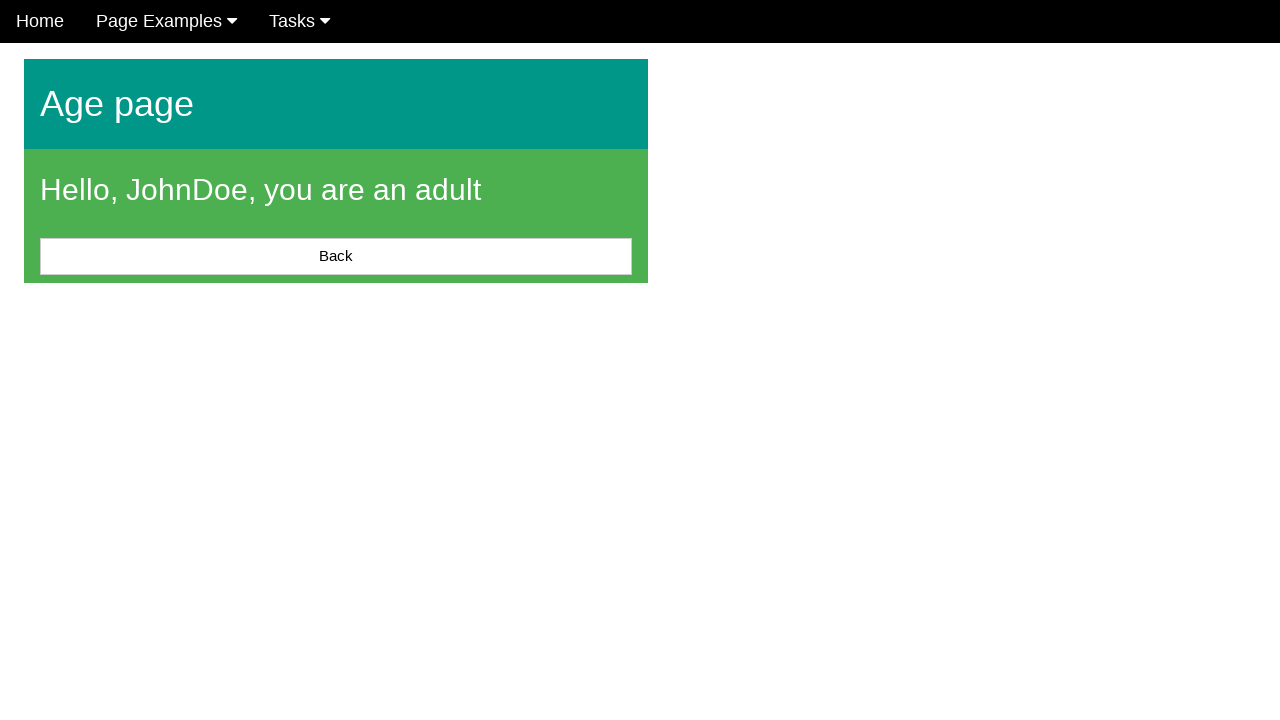